Tests web form interactions by clicking a radio button and selecting an option from a dropdown menu on a practice automation page

Starting URL: https://rahulshettyacademy.com/AutomationPractice/

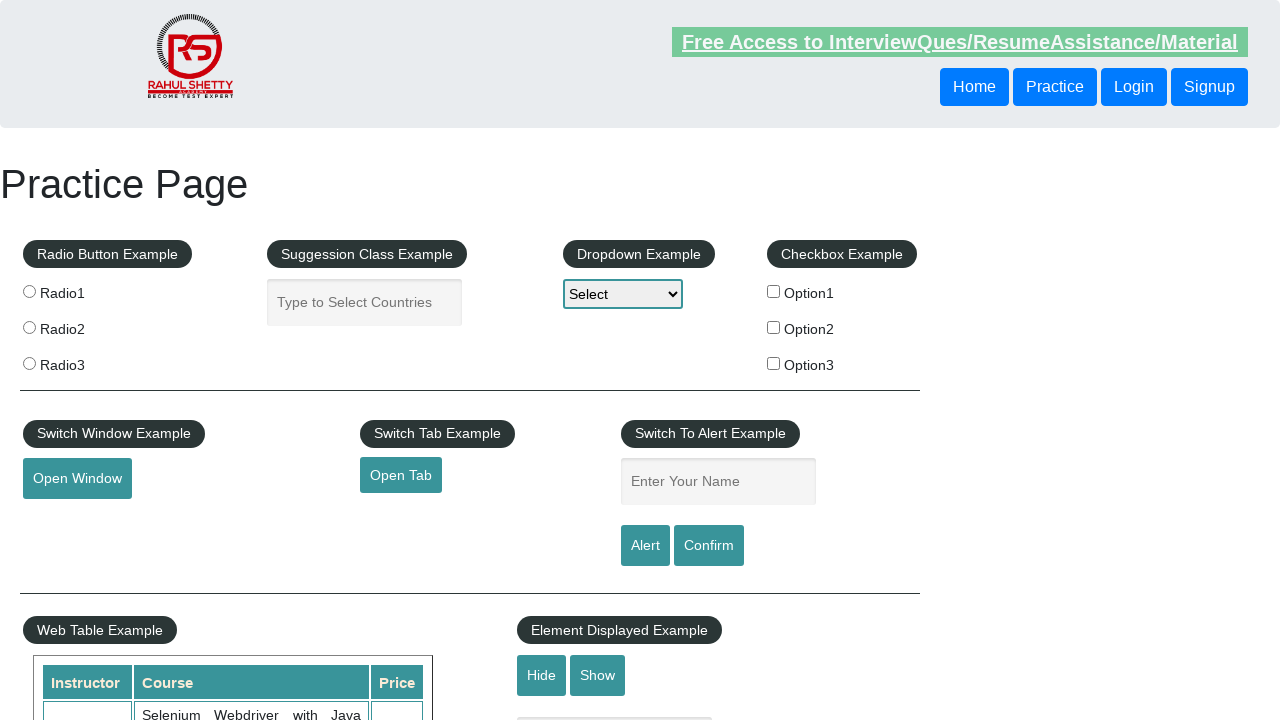

Clicked the first radio button at (29, 291) on input[value='radio1']
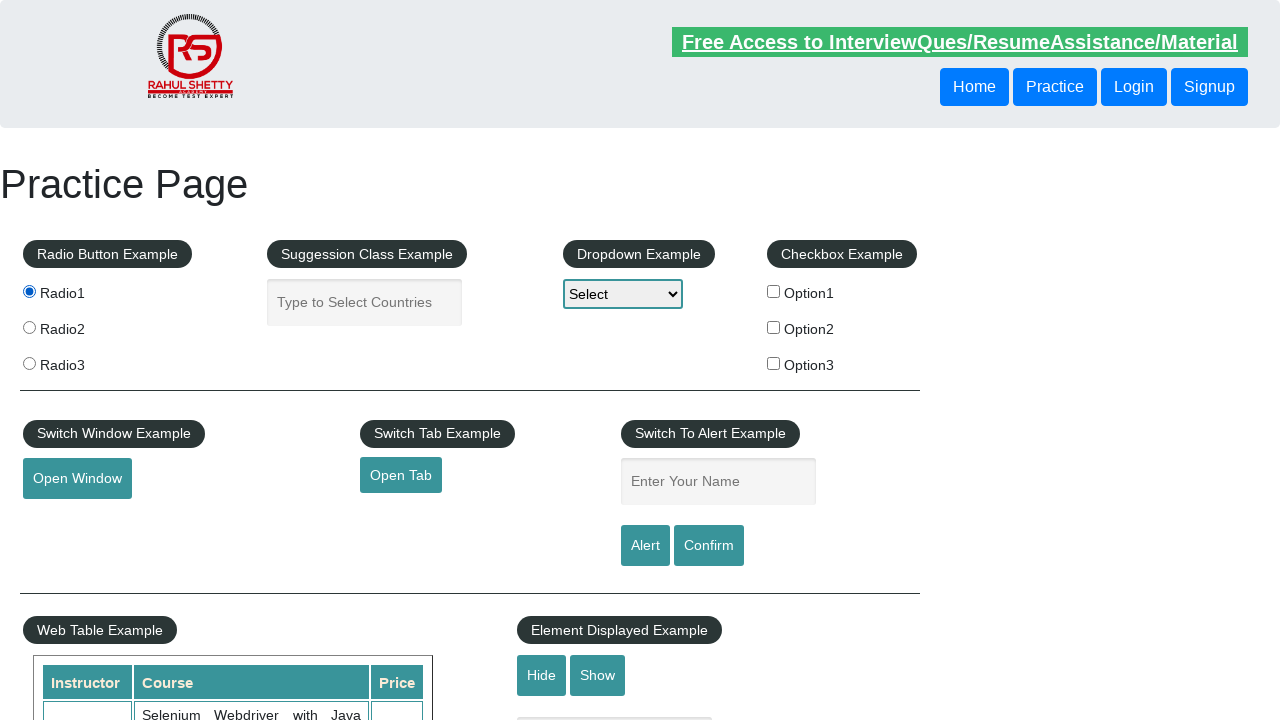

Selected option2 from the dropdown menu on #dropdown-class-example
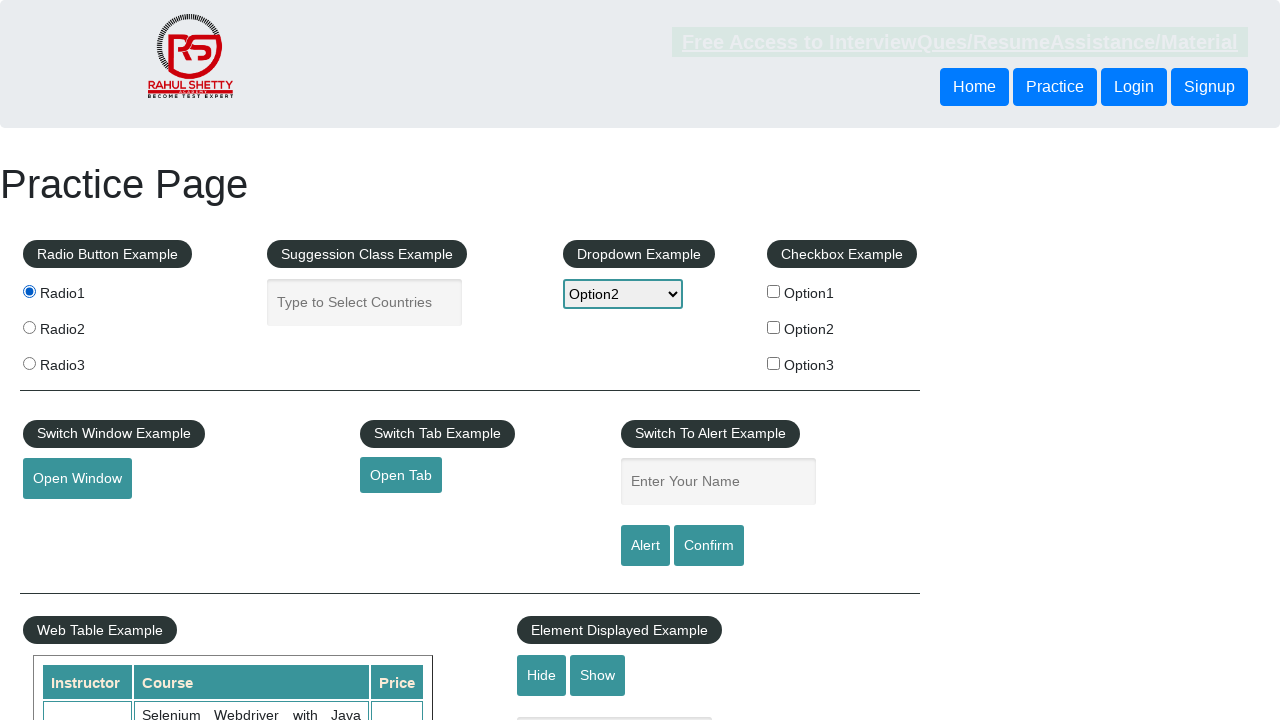

Waited 2 seconds for selection to be applied
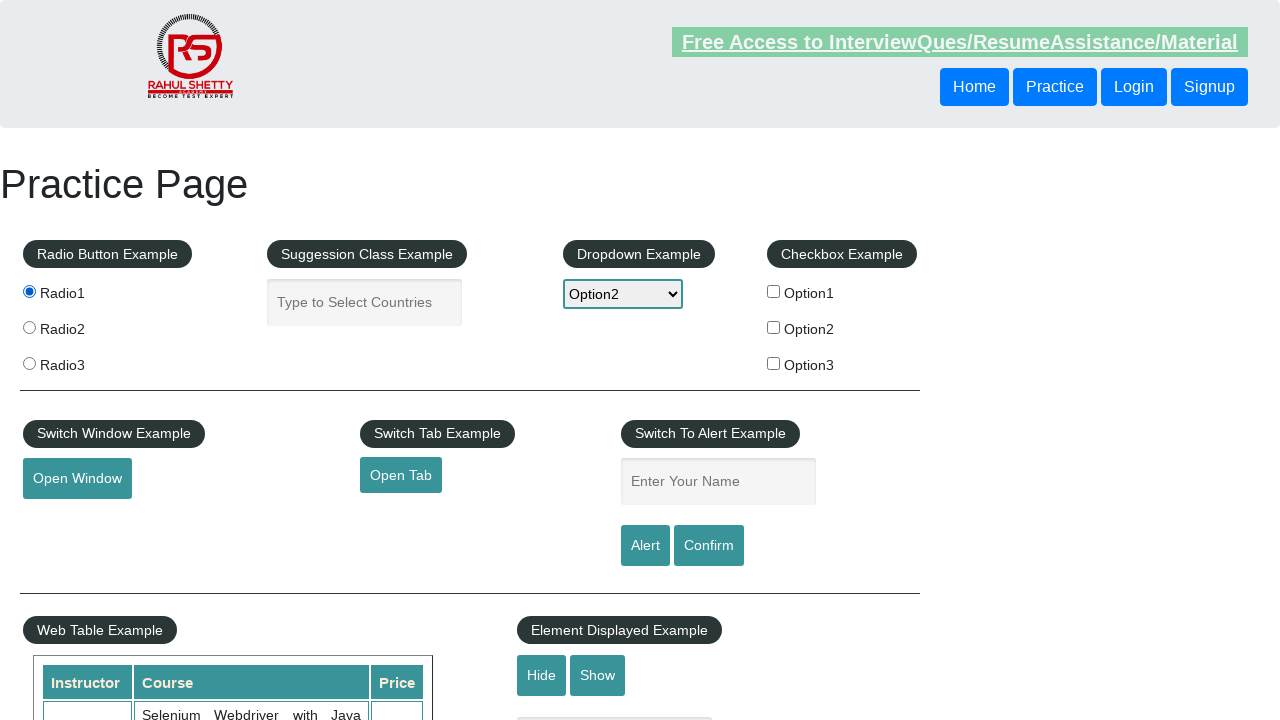

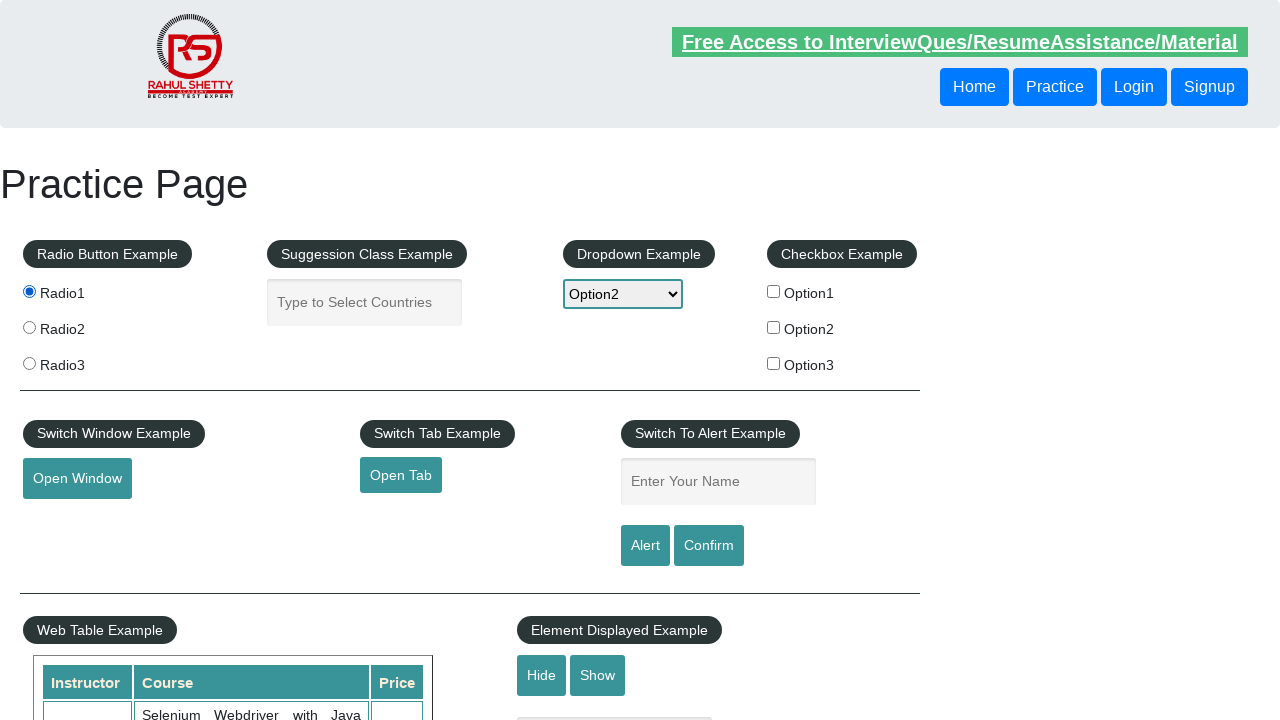